Tests a basic registration form by filling in first name, last name, selecting gender radio button, checking a language checkbox, and clicking the register button

Starting URL: https://www.hyrtutorials.com/p/basic-controls.html

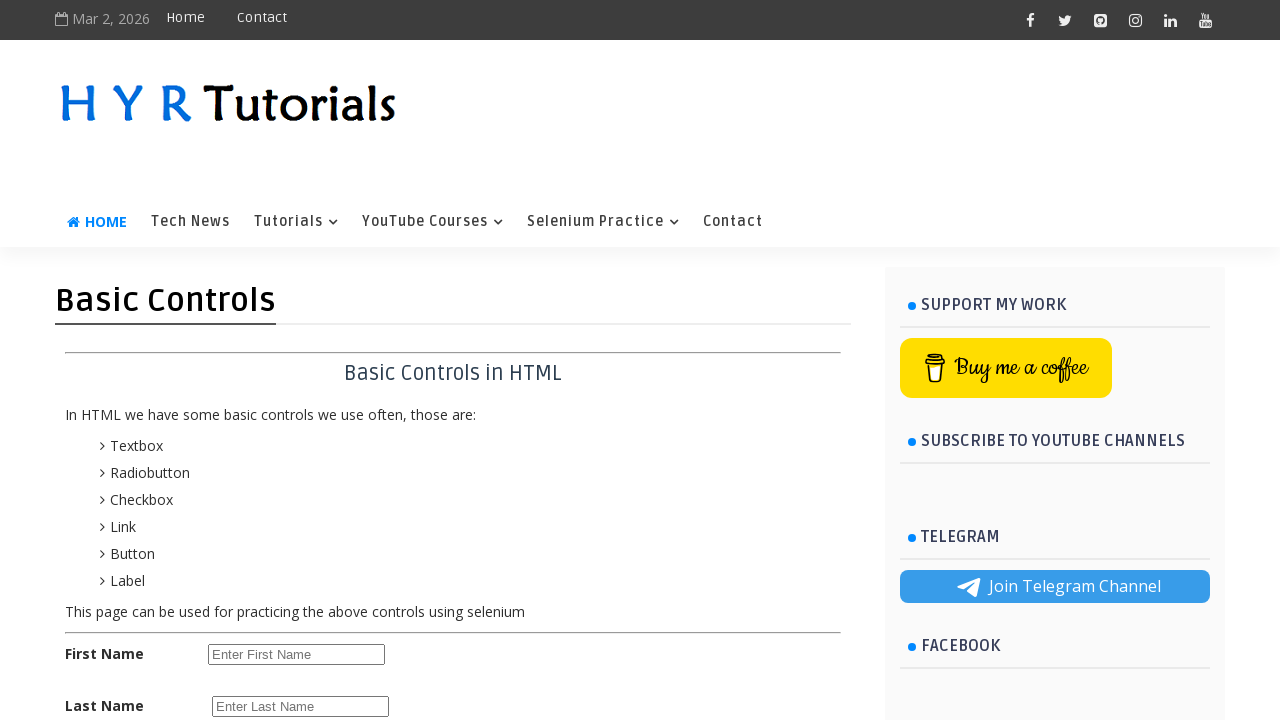

Scrolled down 650 pixels to reveal form elements
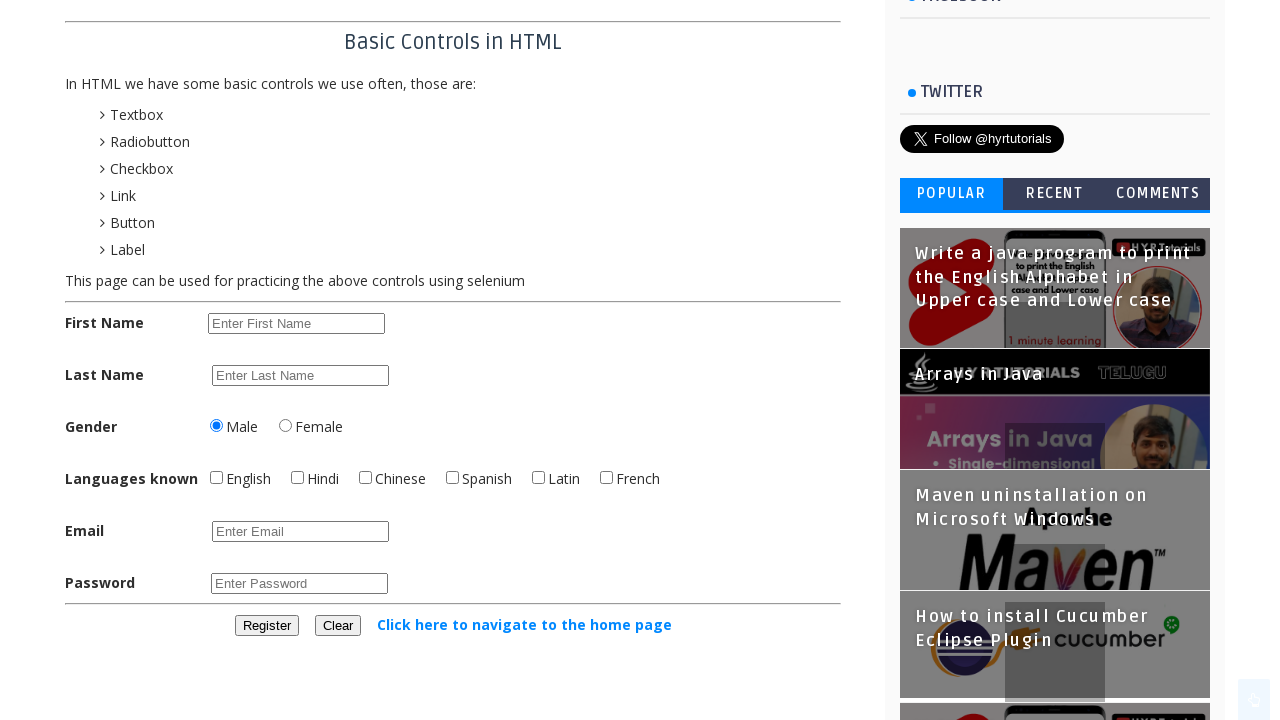

Filled first name field with 'Shrateek' on #firstName
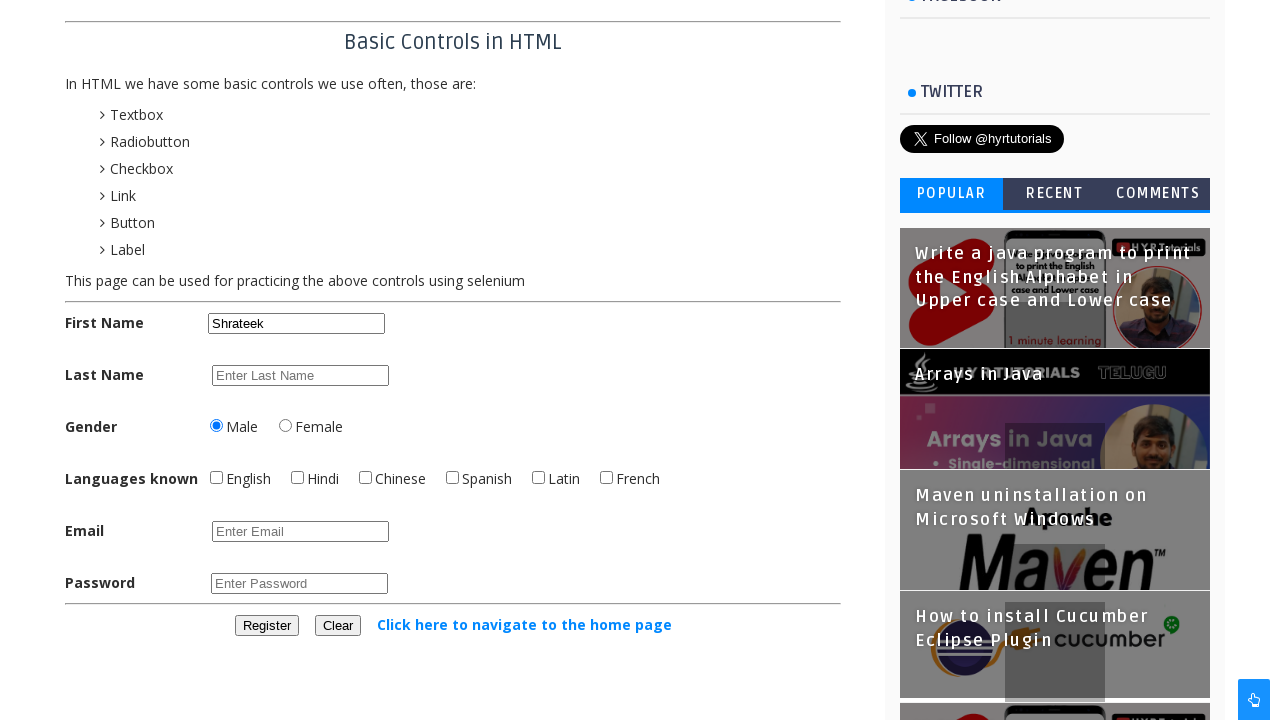

Filled last name field with 'Jaiswal' on #lastName
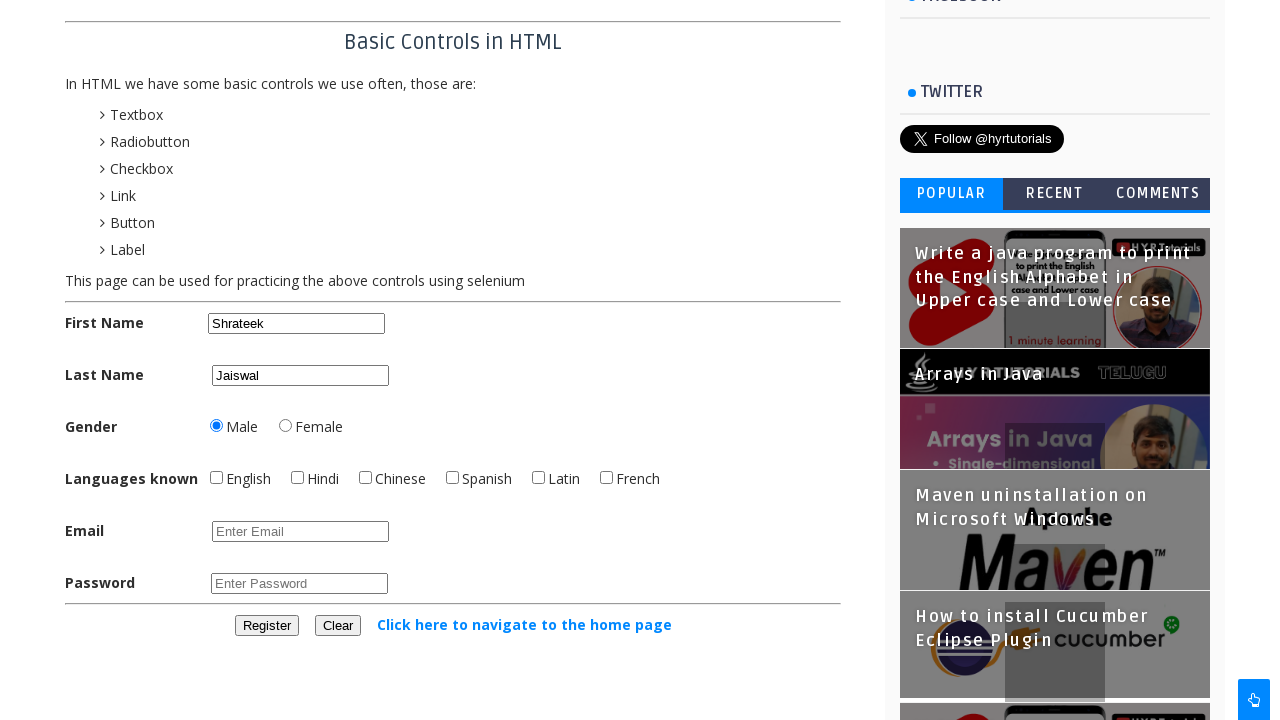

Selected male radio button at (216, 426) on #malerb
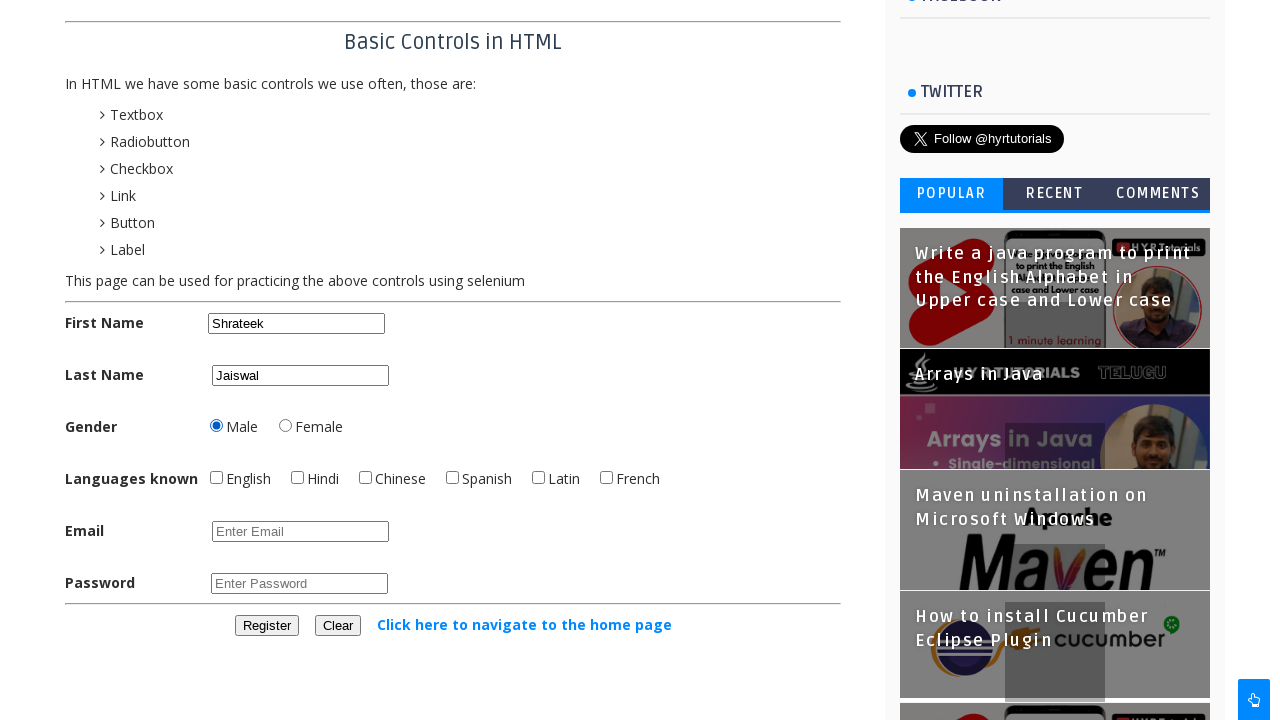

Checked English language checkbox at (216, 478) on #englishchbx
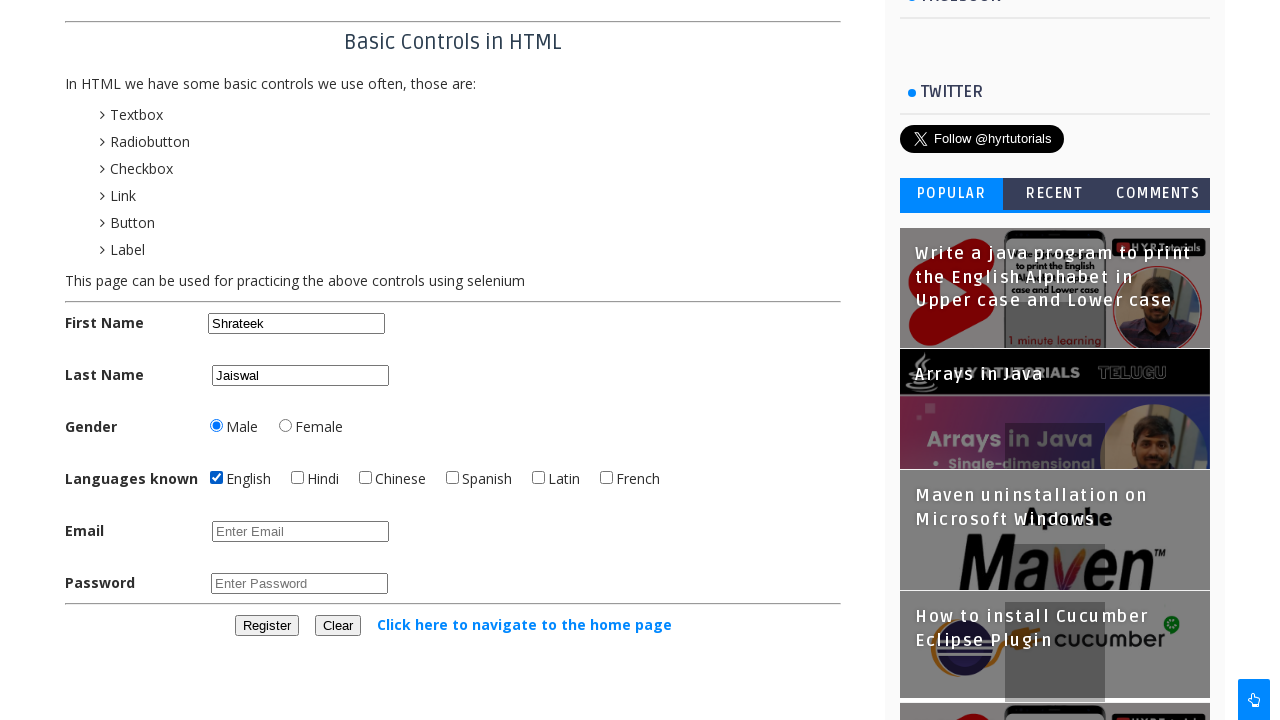

Clicked register button at (266, 626) on #registerbtn
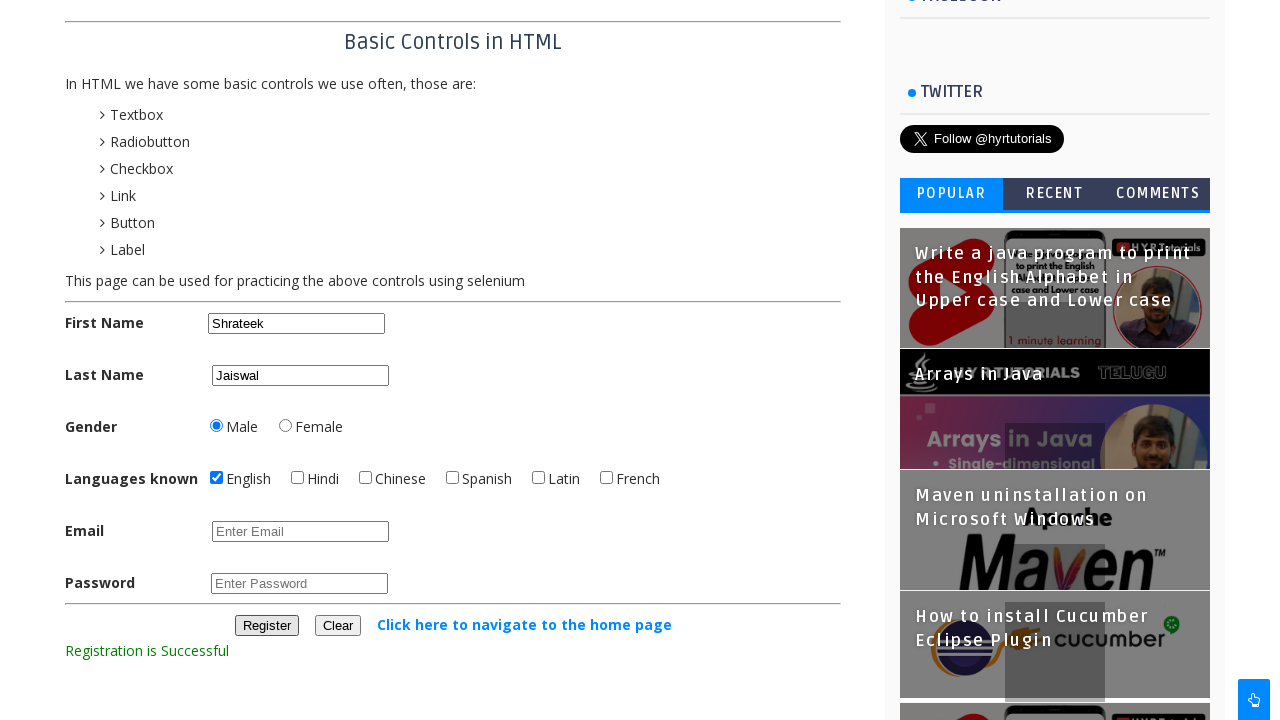

Verified English language checkbox is visible
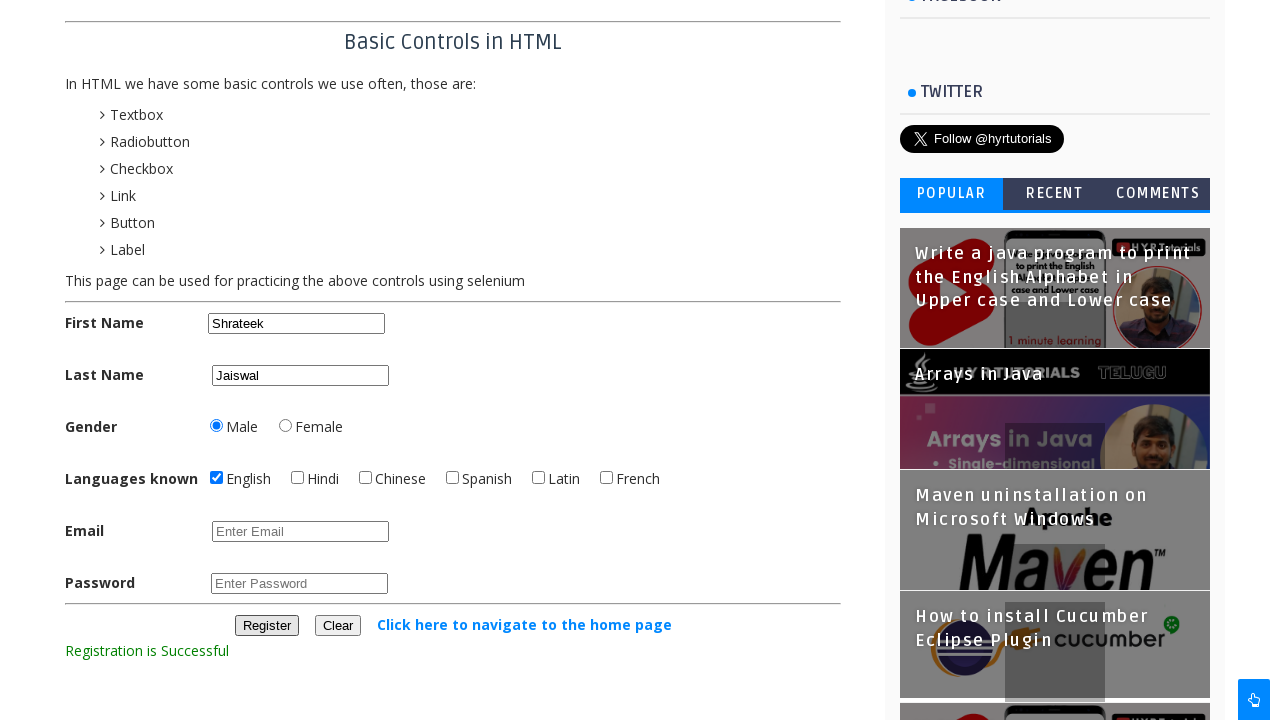

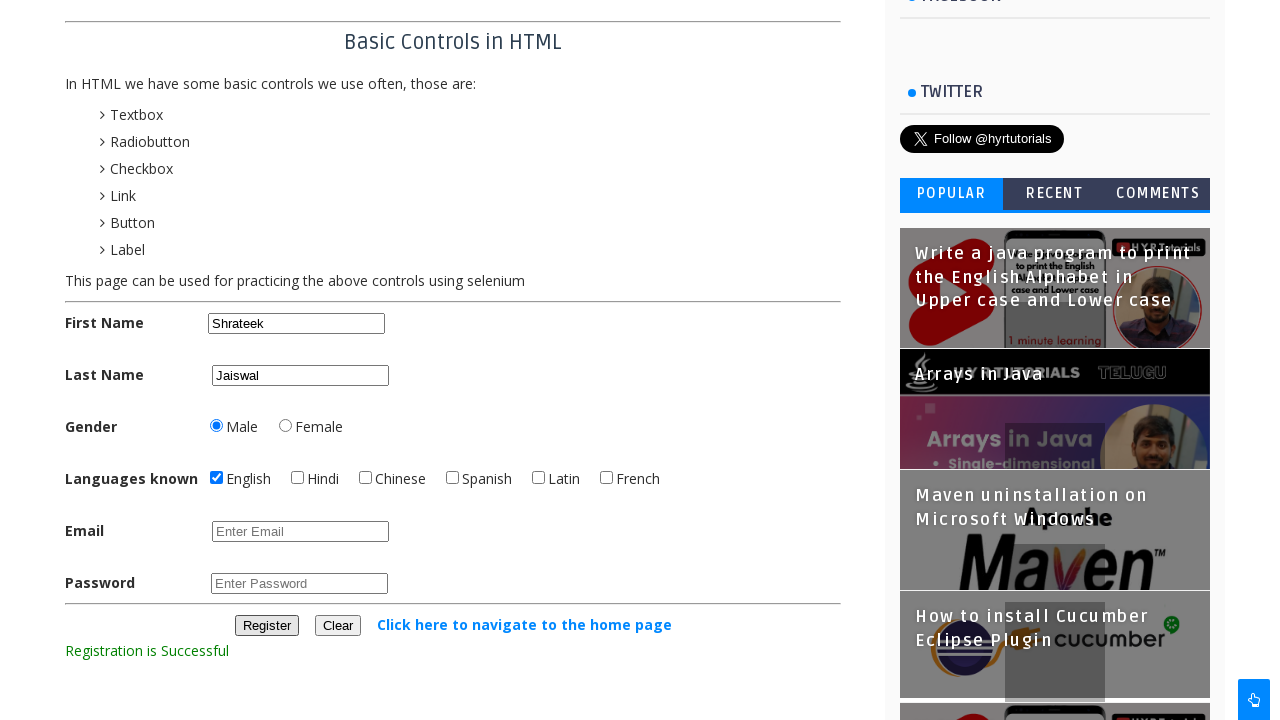